Tests an e-commerce grocery shopping flow by adding specific vegetables (Cucumber, Brocolli, Beetroot) to cart, proceeding to checkout, and applying a promo code

Starting URL: https://rahulshettyacademy.com/seleniumPractise/

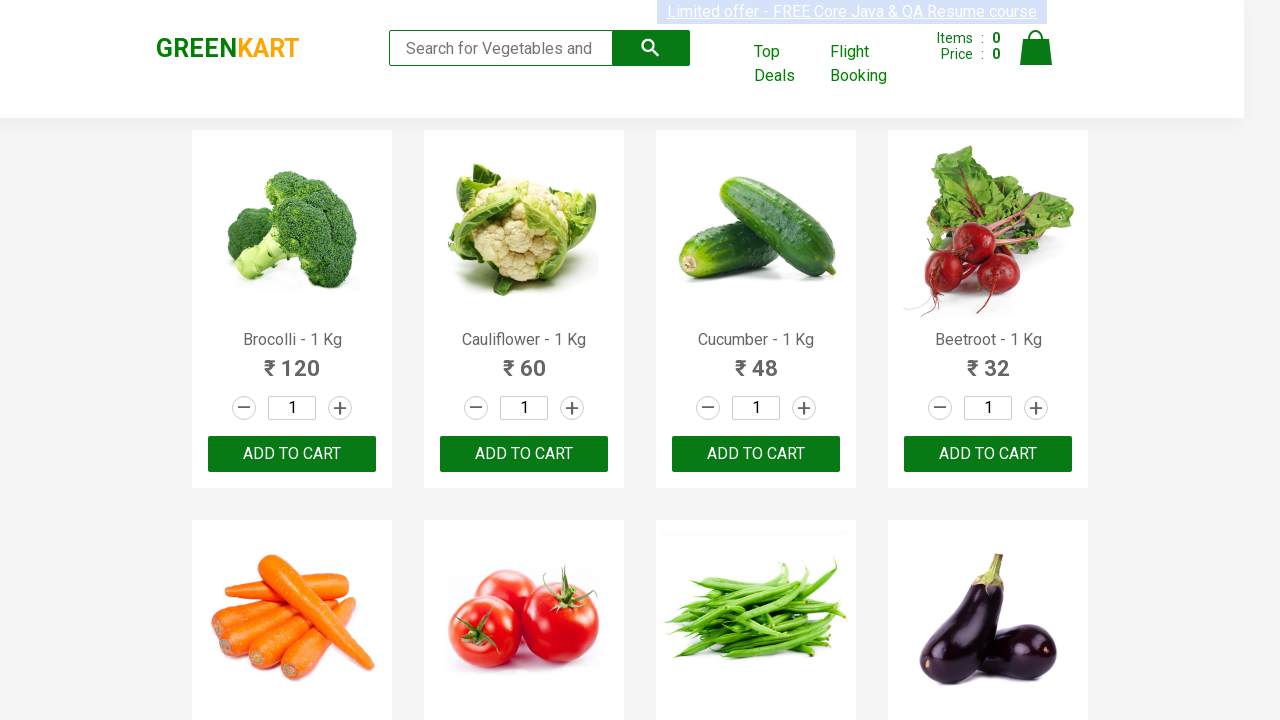

Waited for product names to load on the grocery shopping page
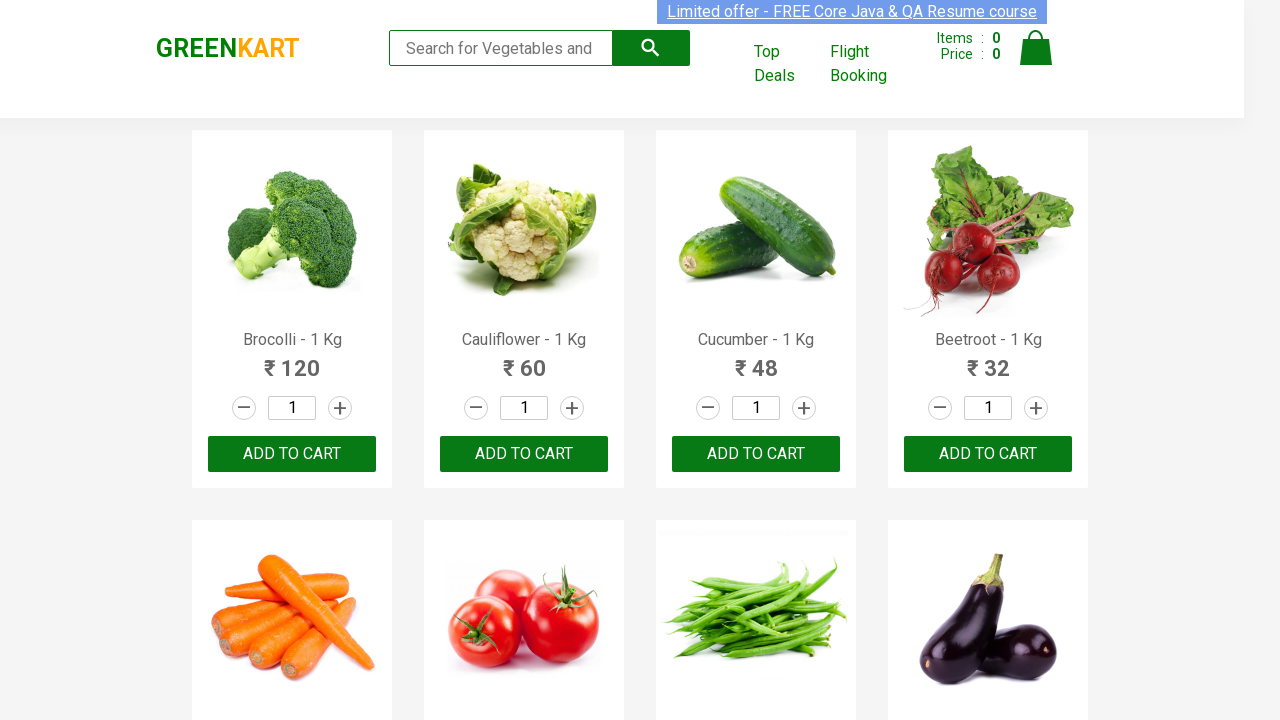

Retrieved all product name elements from the page
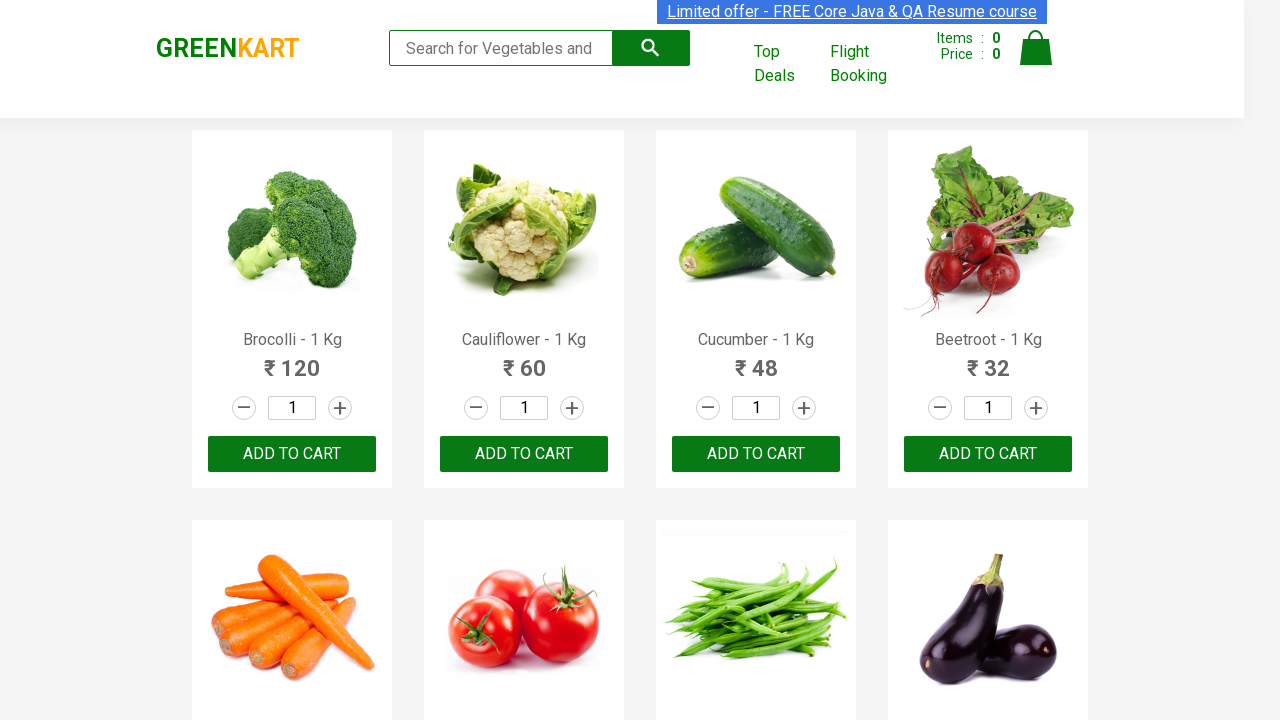

Retrieved all 'Add to Cart' buttons from product actions
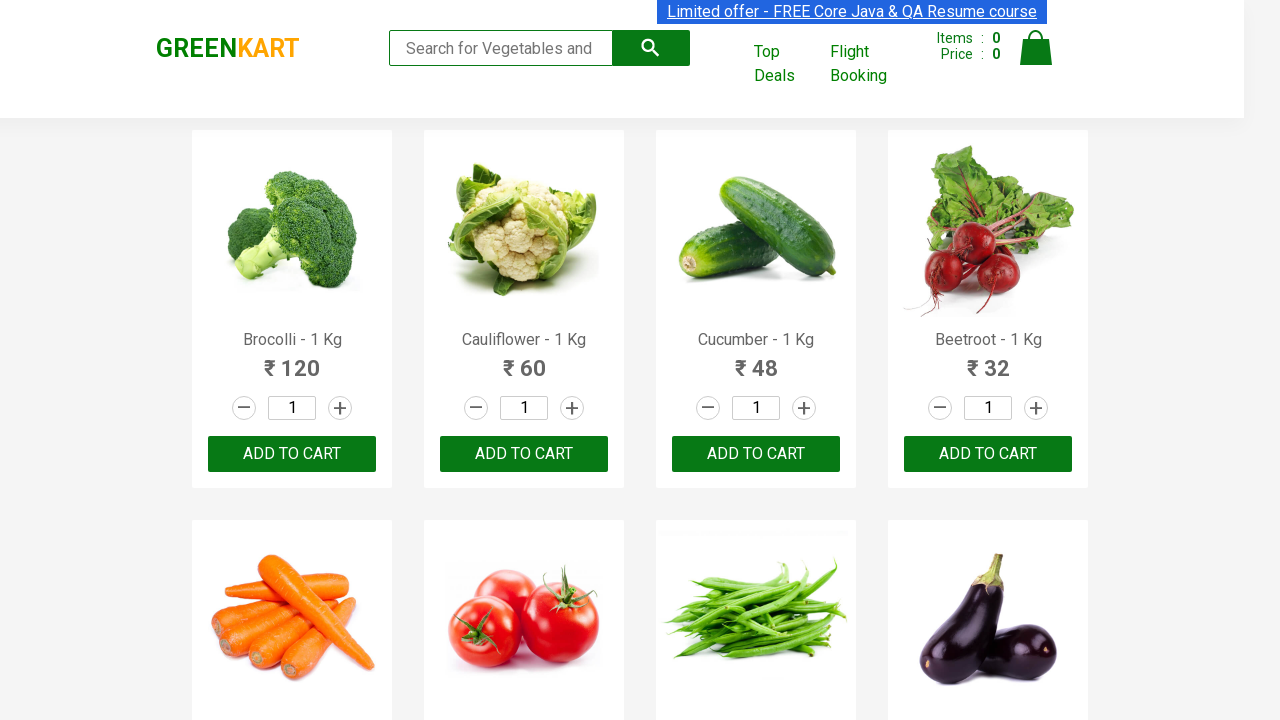

Added Brocolli to cart
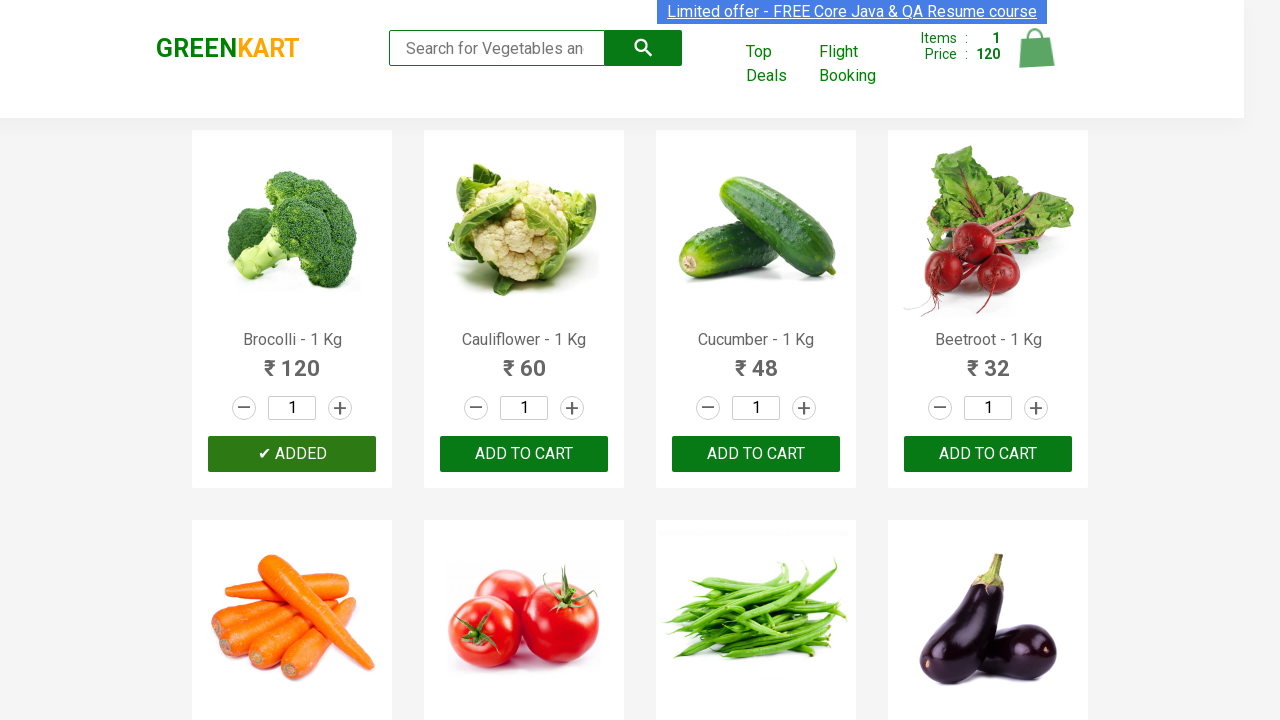

Added Cucumber to cart
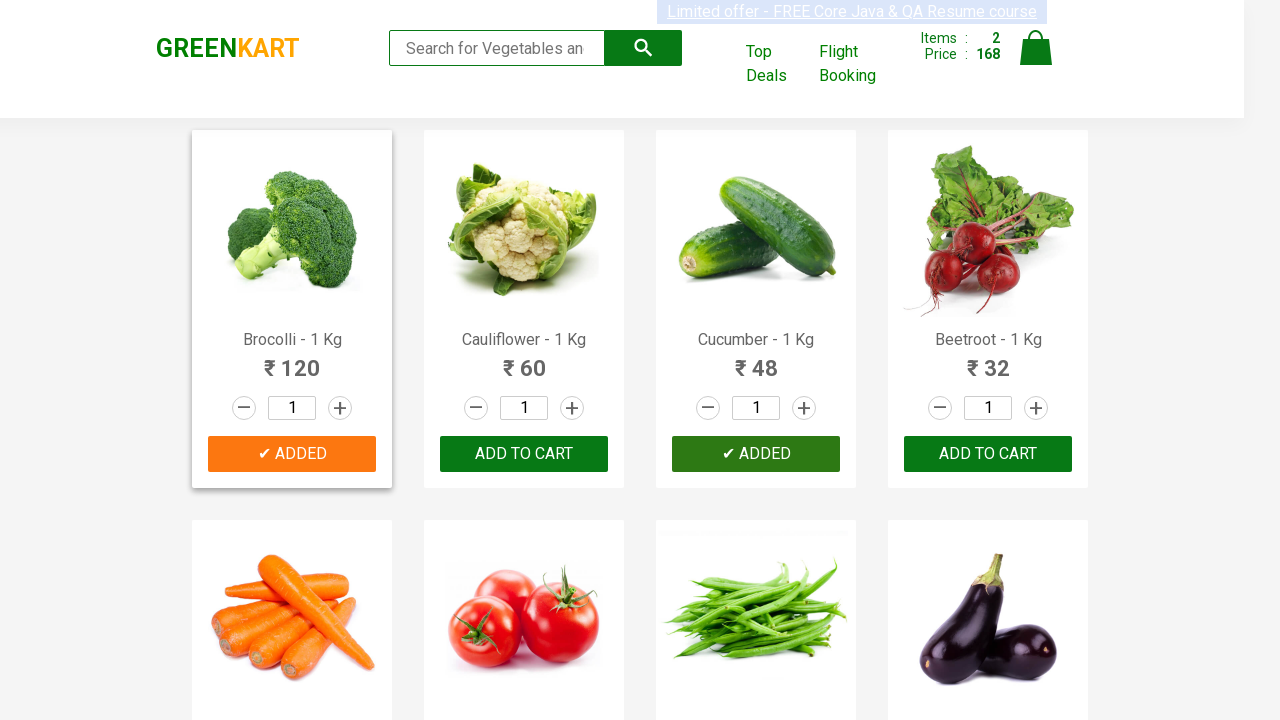

Added Beetroot to cart
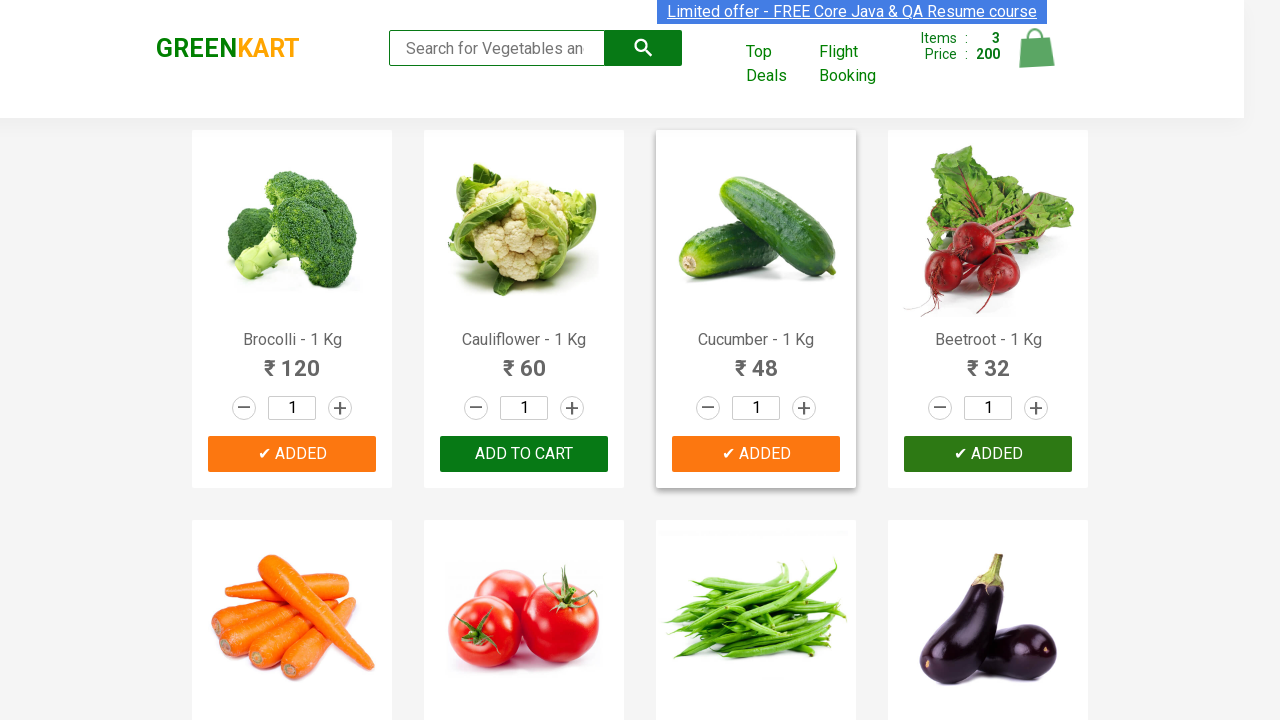

Clicked on the cart icon to view cart contents at (1036, 48) on img[alt='Cart']
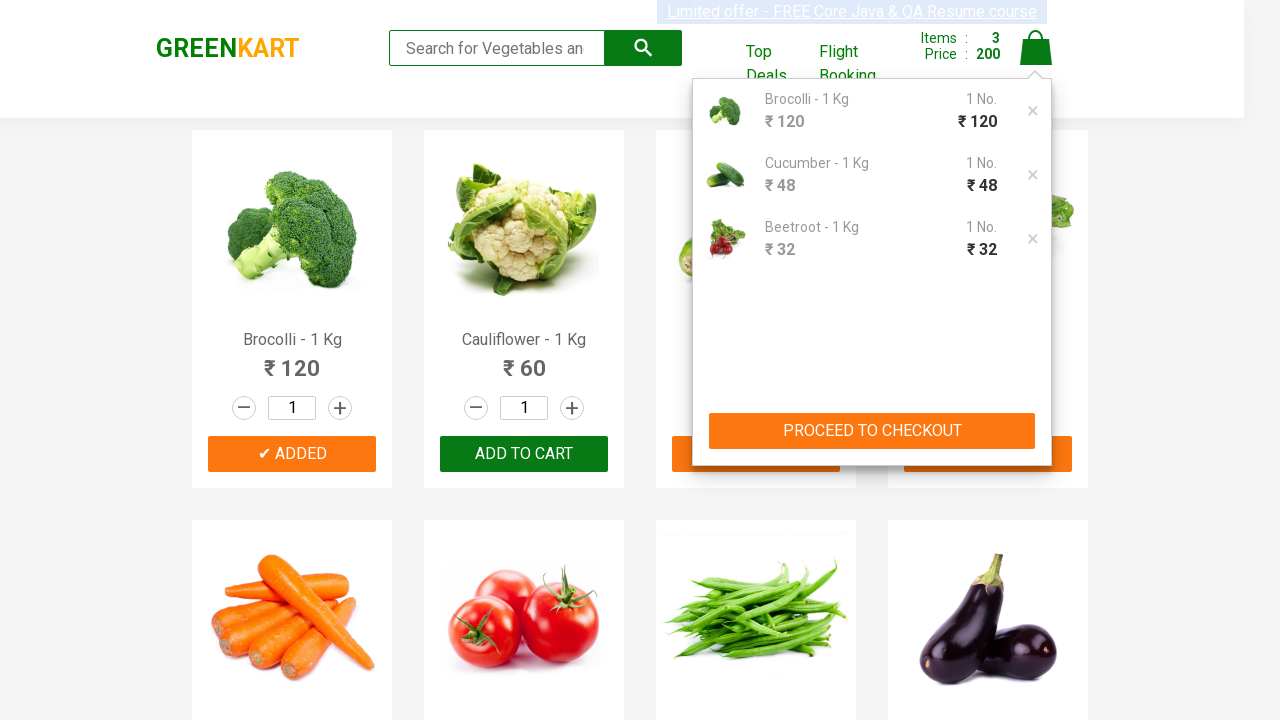

Clicked 'PROCEED TO CHECKOUT' button at (872, 431) on xpath=//button[contains(text(),'PROCEED TO CHECKOUT')]
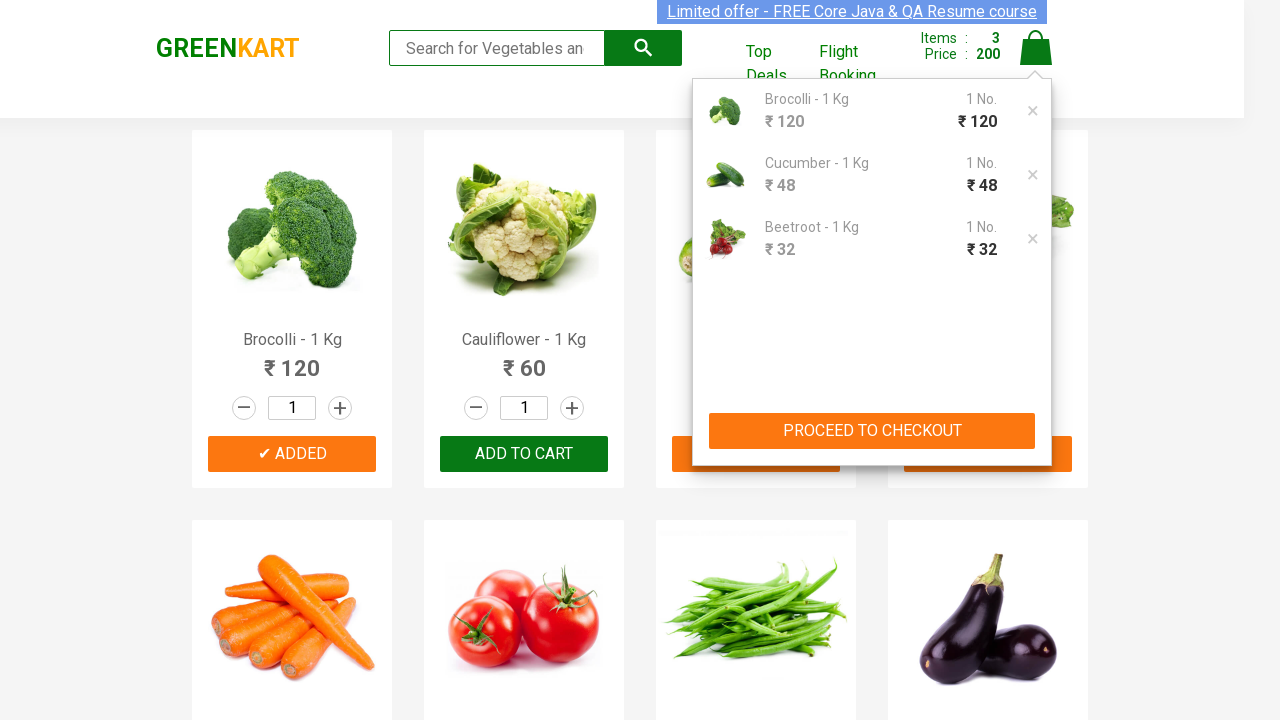

Waited for promo code input field to be visible on checkout page
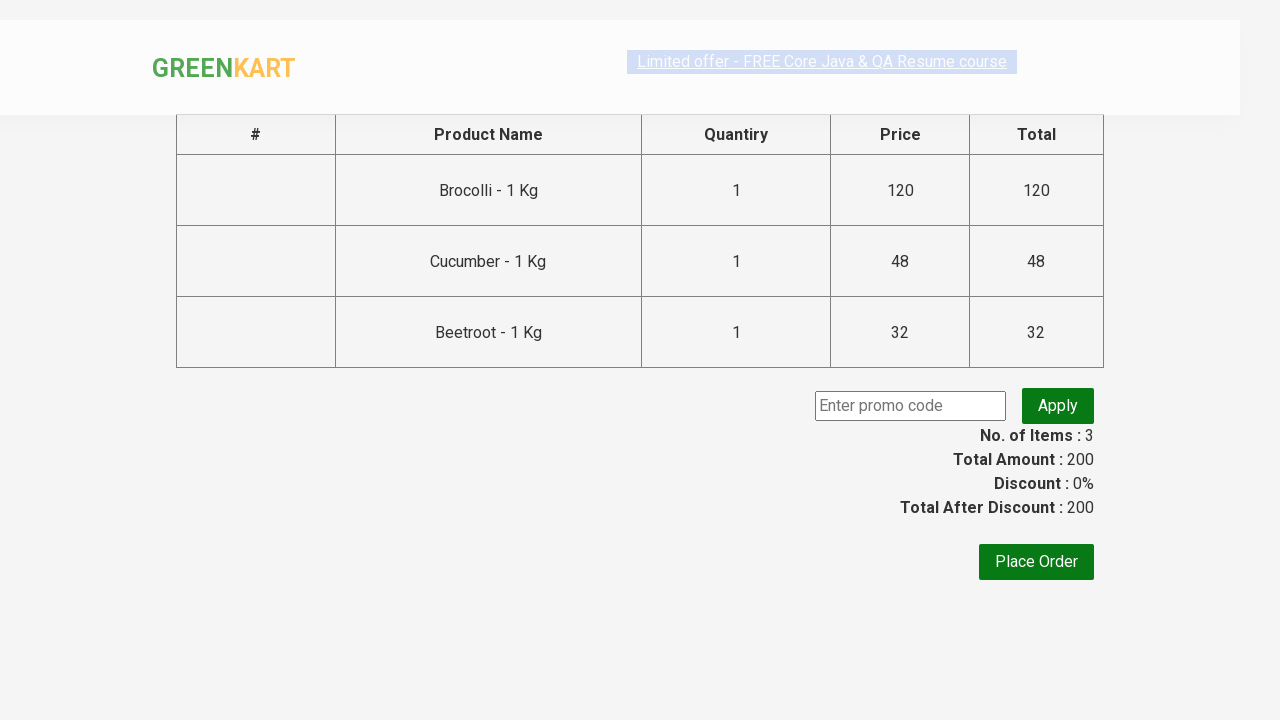

Entered promo code 'rahulshettyacademy' into the input field on input.promoCode
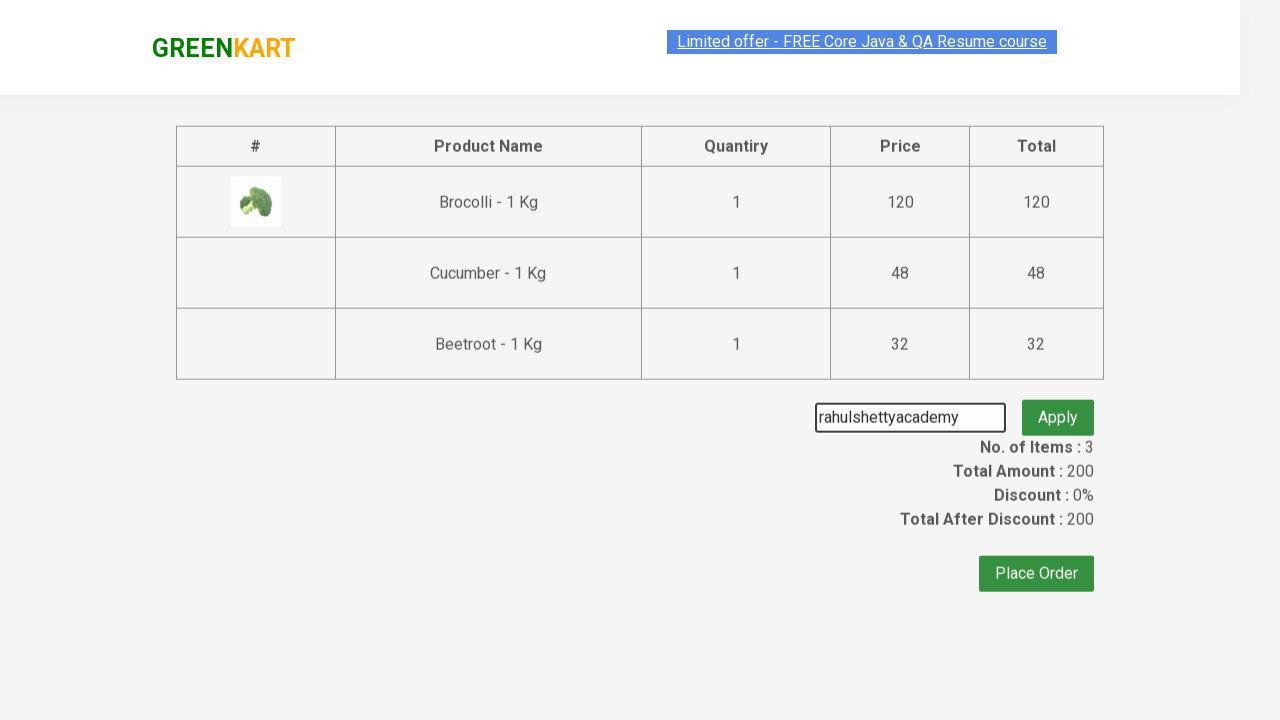

Clicked the 'Apply' button to apply the promo code at (1058, 406) on button.promoBtn
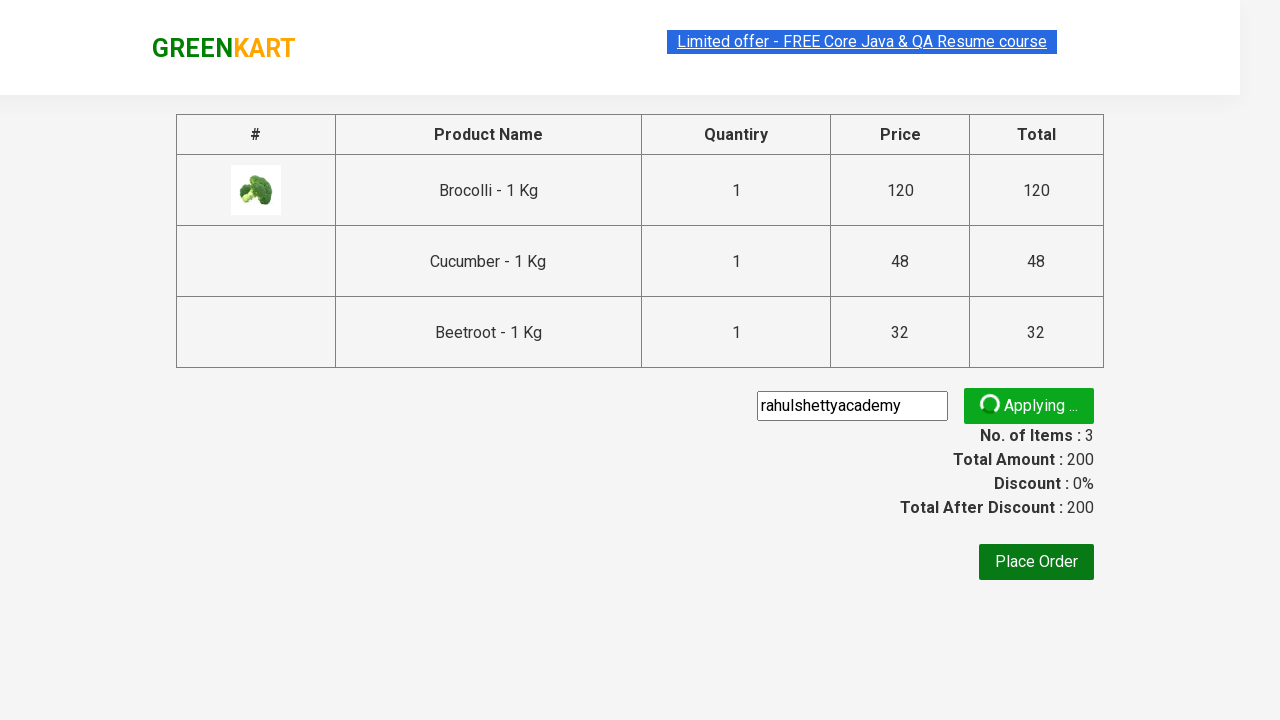

Waited for promo code confirmation message to appear
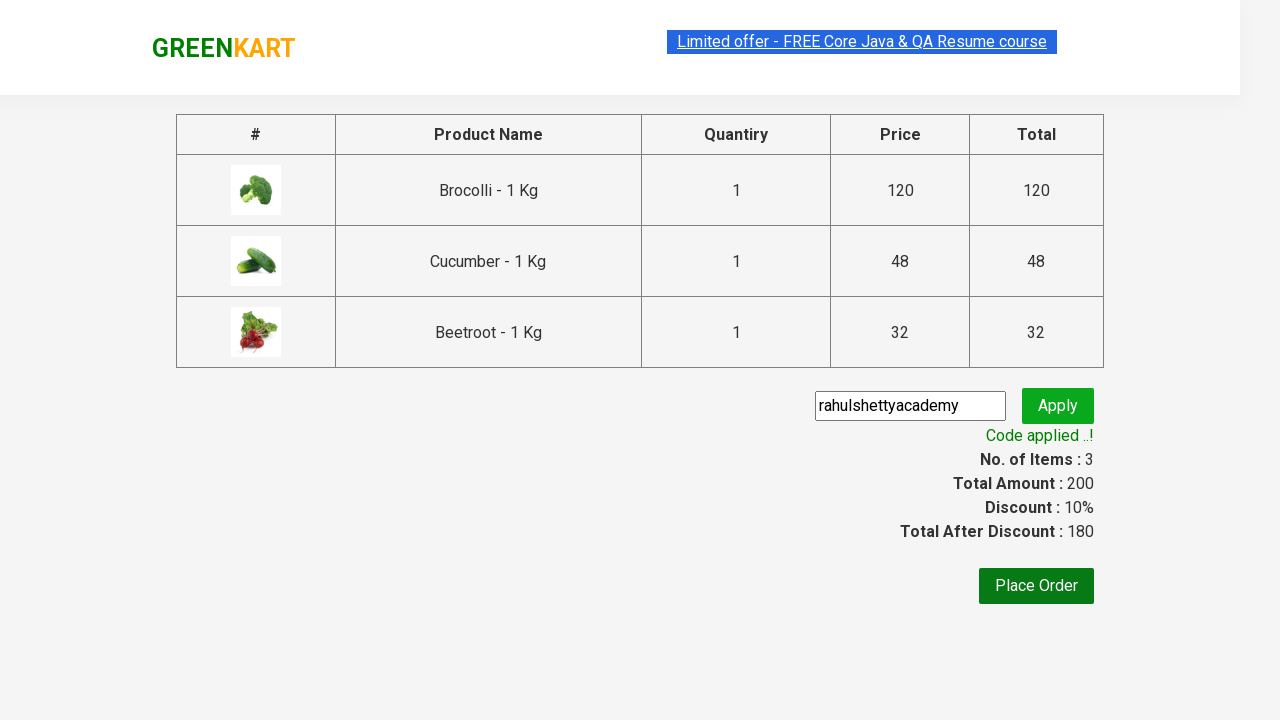

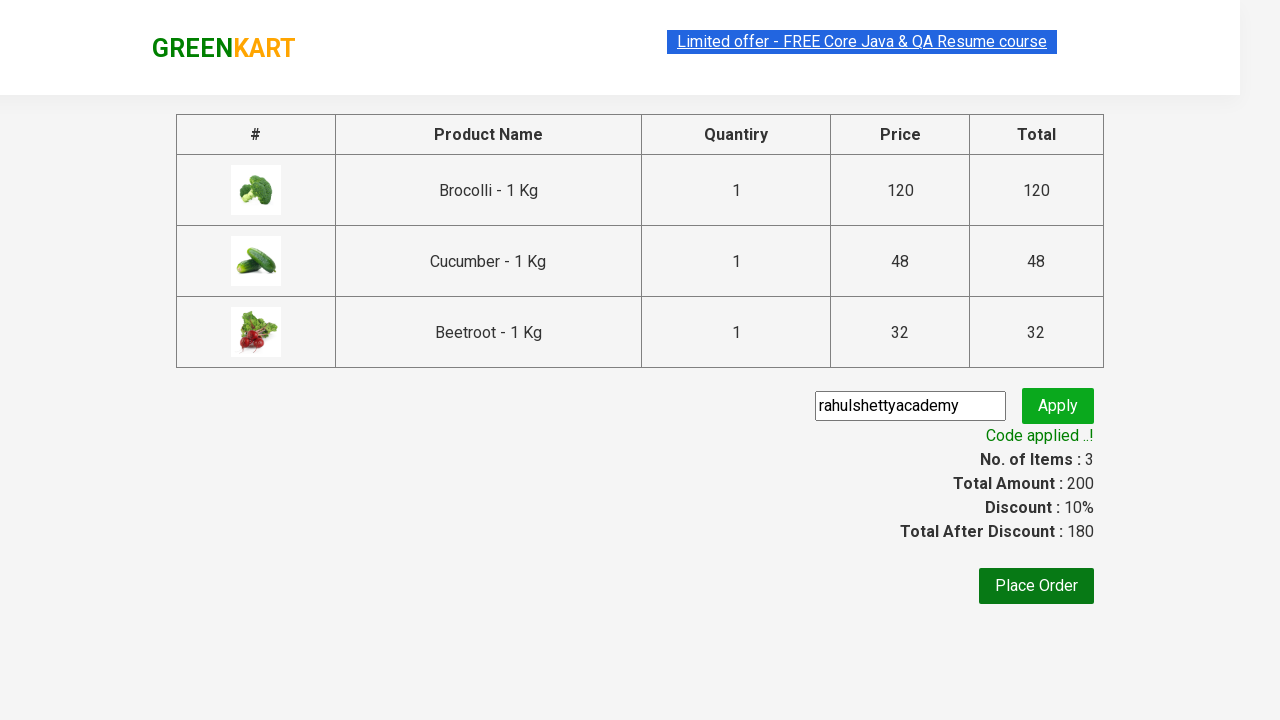